Tests keyboard navigation by filling a form using TAB key to move between fields, entering username, email, and other form values using keyboard actions.

Starting URL: https://www.thetestingworld.com/testings/

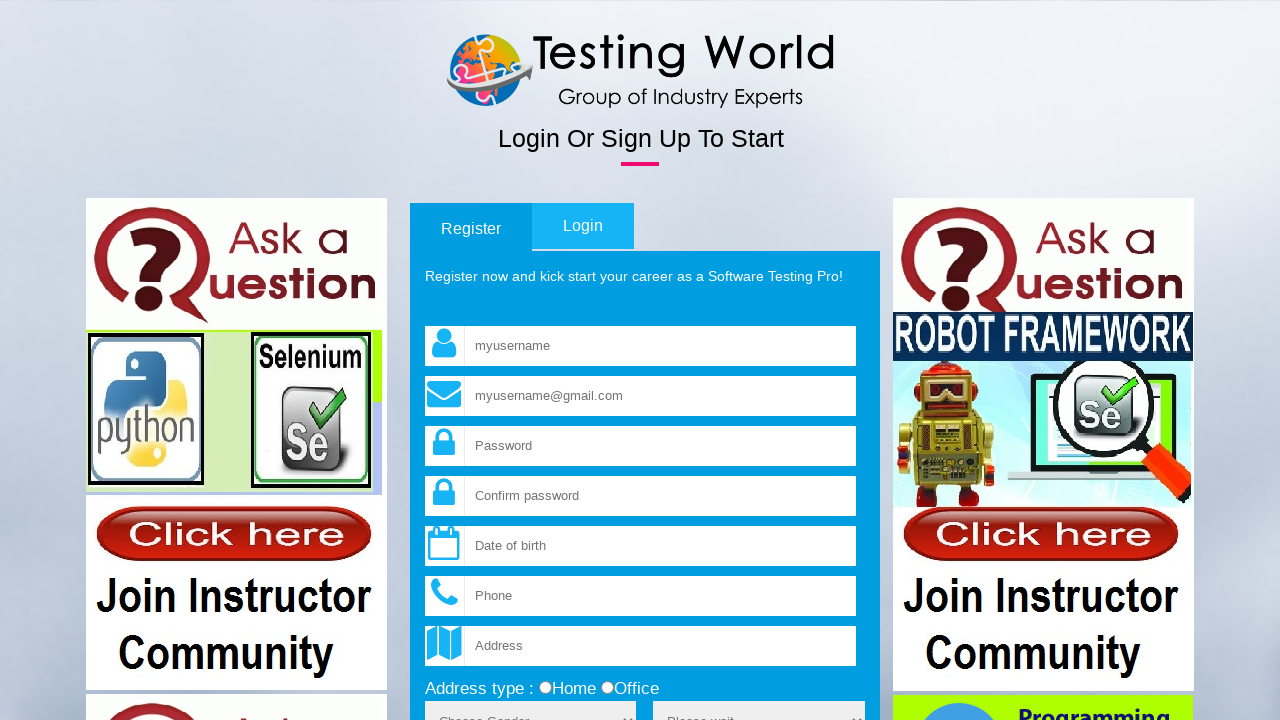

Filled username field with 'Hello' on input[name='fld_username']
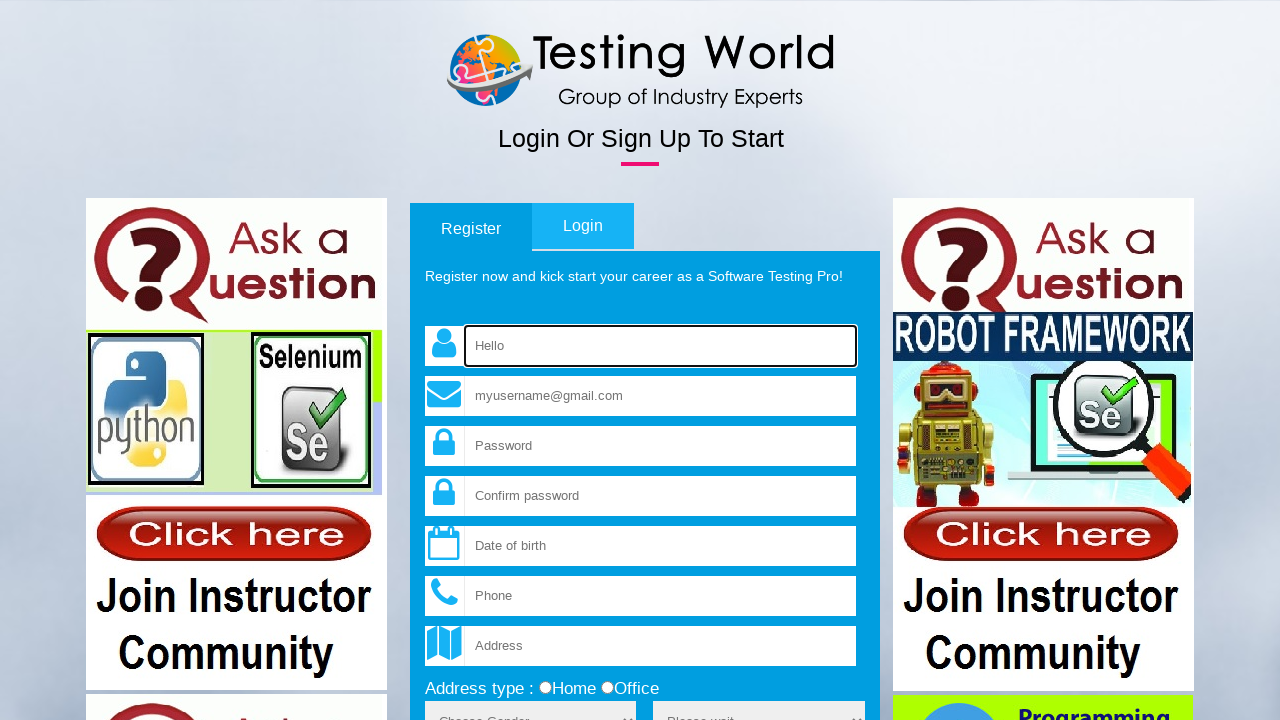

Pressed TAB key to move to email field
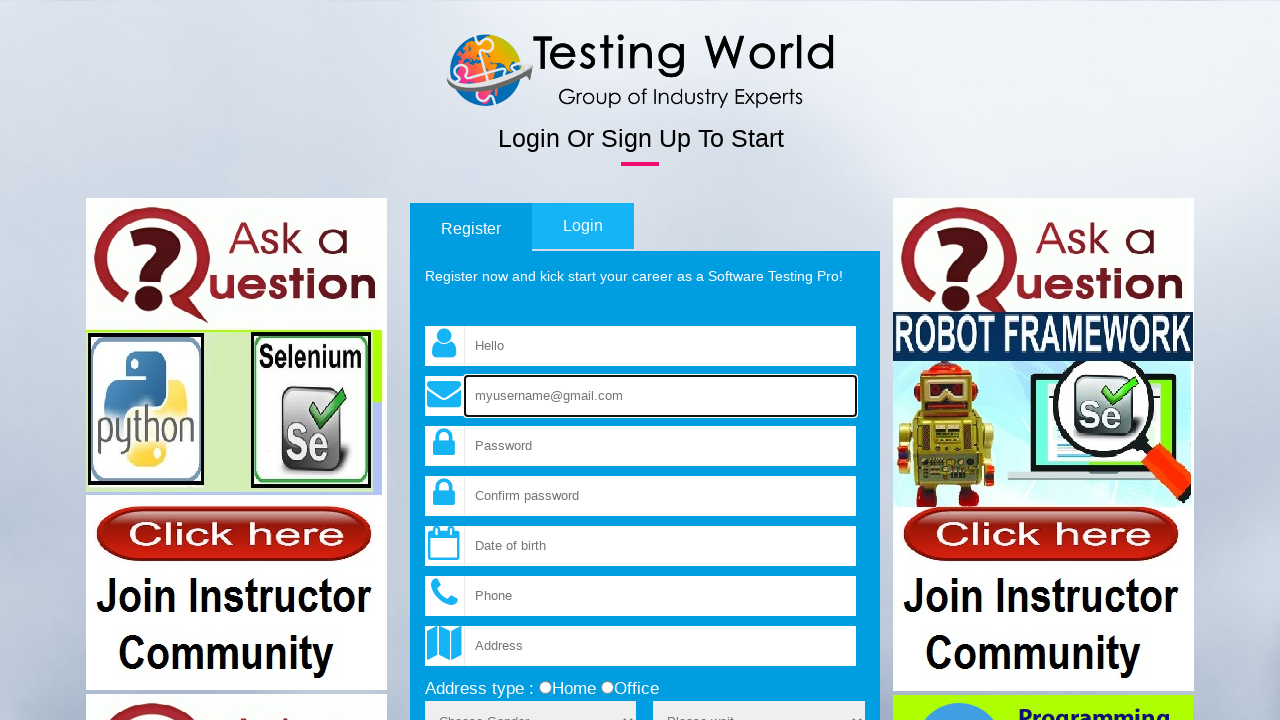

Typed email address 'hello@gmail.com' in focused field
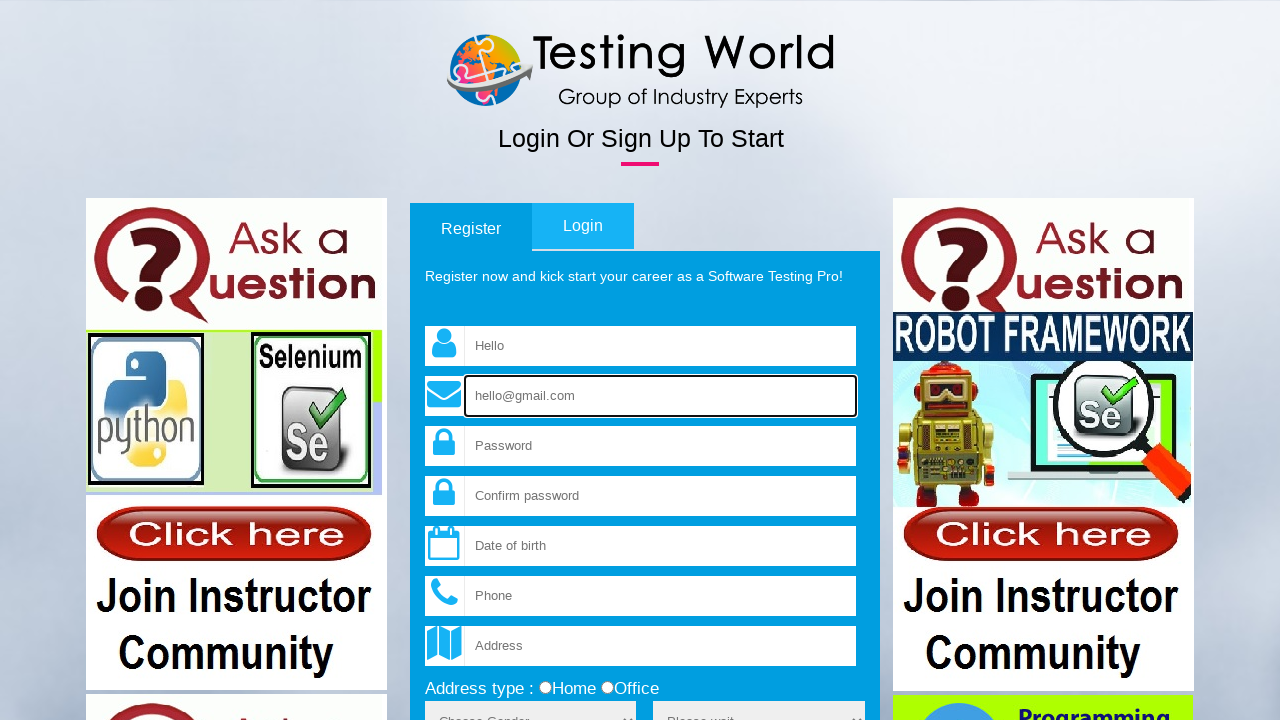

Pressed TAB key to move to next field
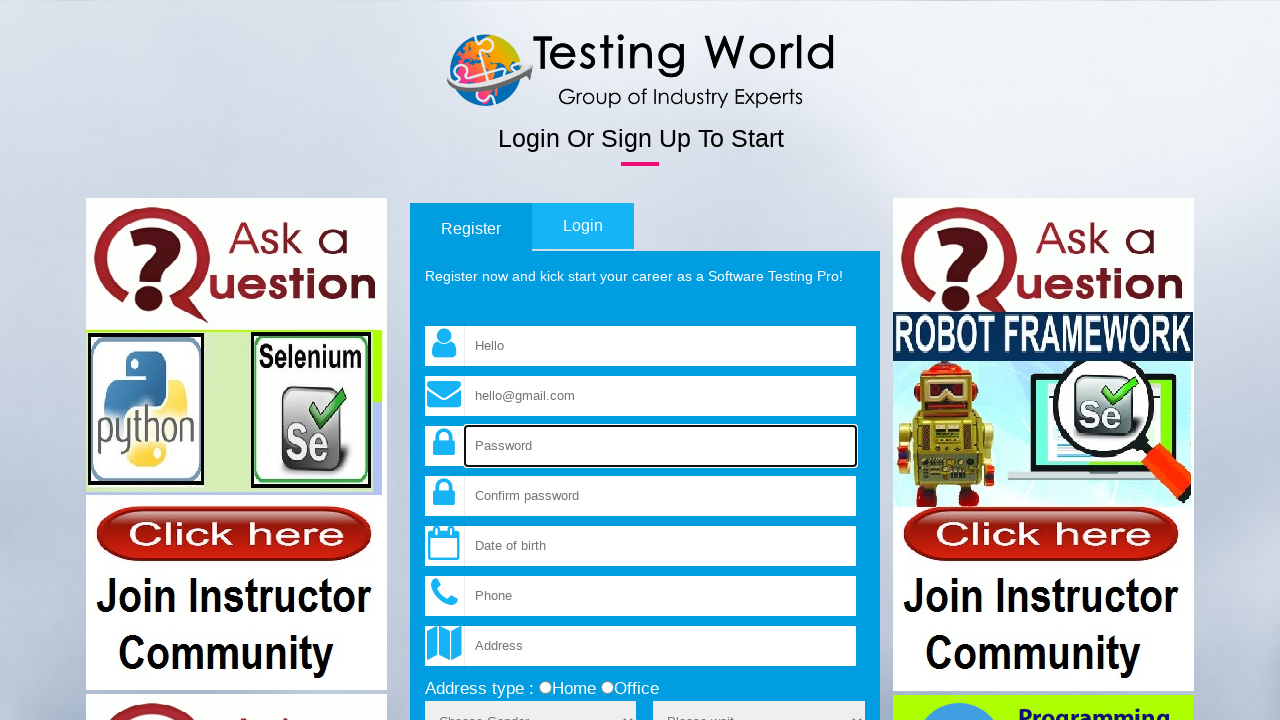

Typed 'hello' in focused field
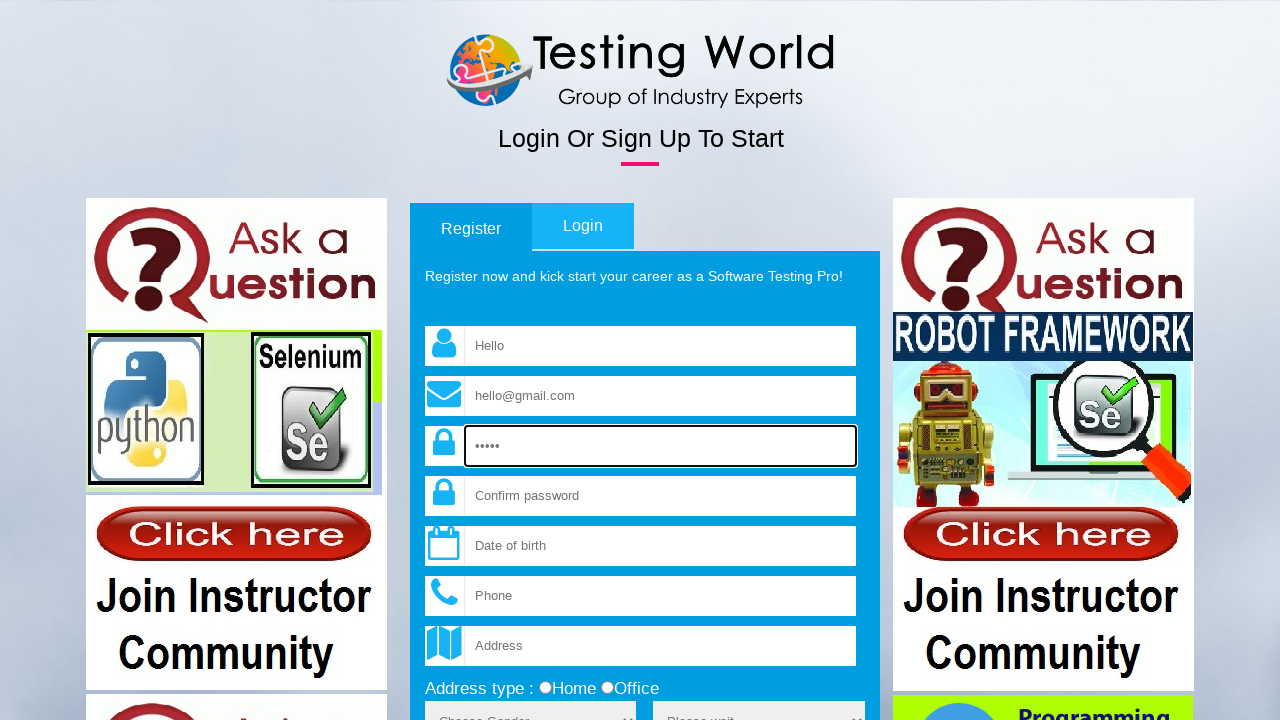

Pressed TAB key to move to next field
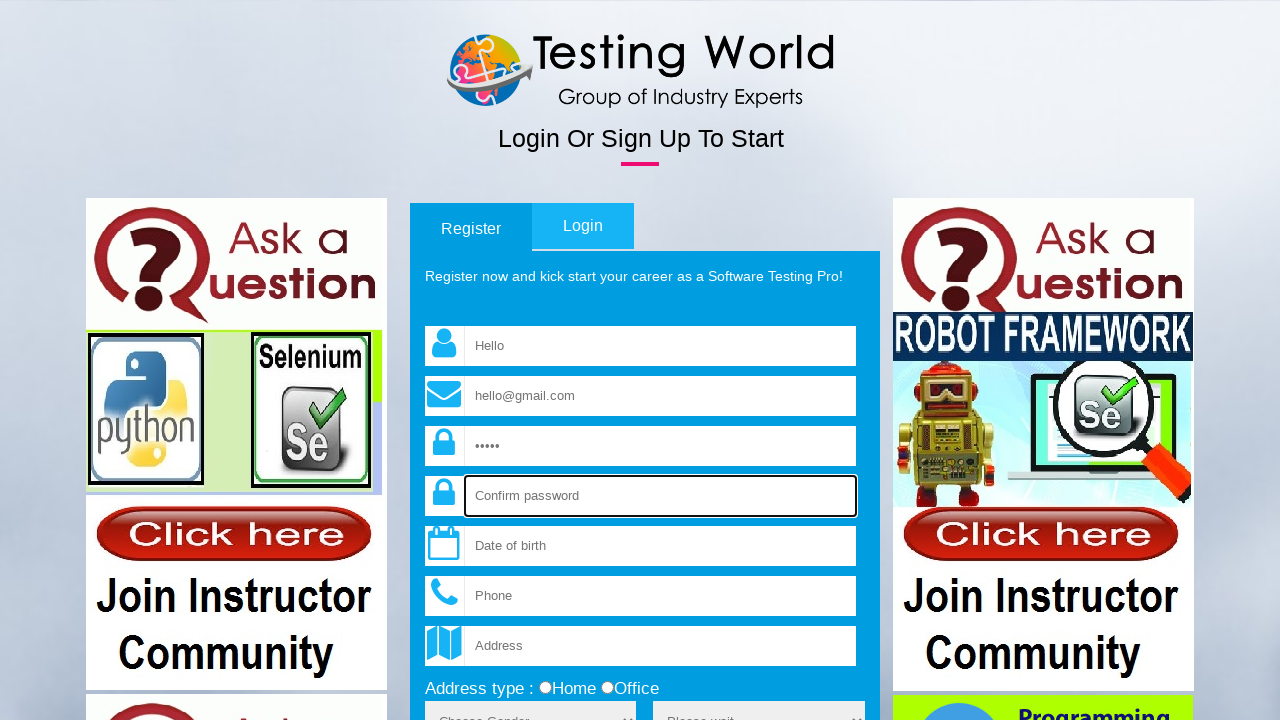

Typed 'hello' in focused field
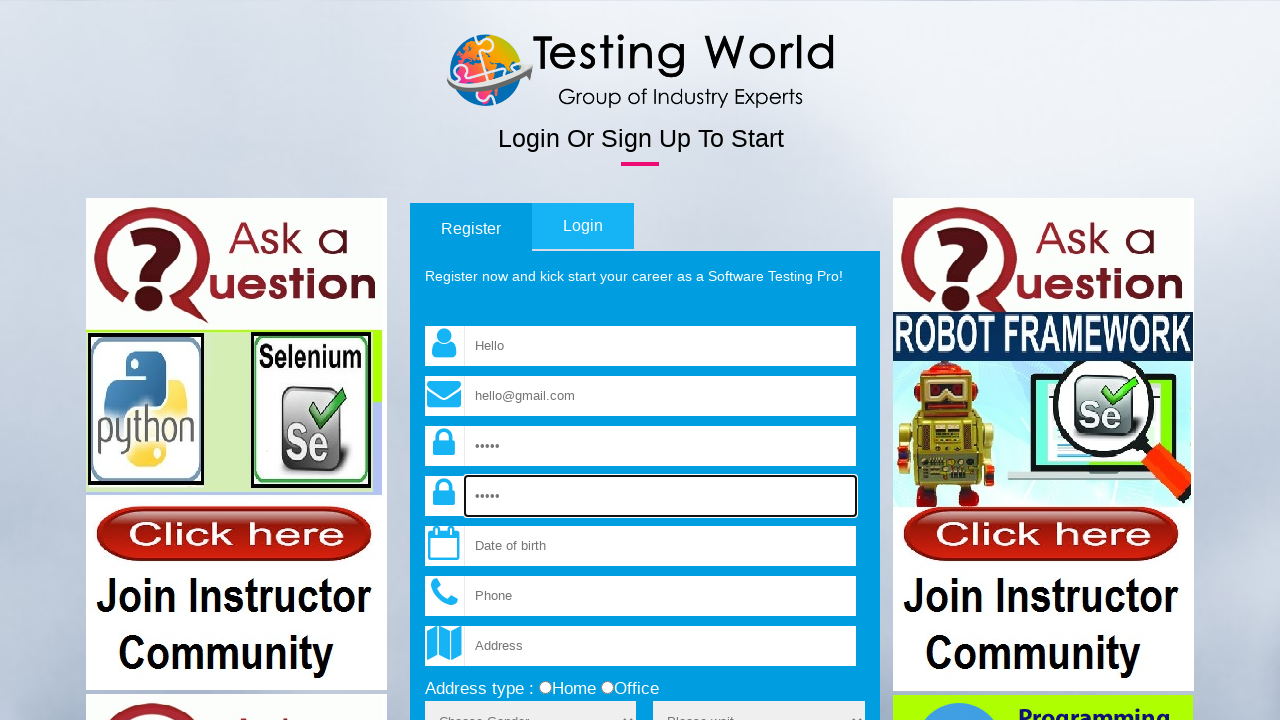

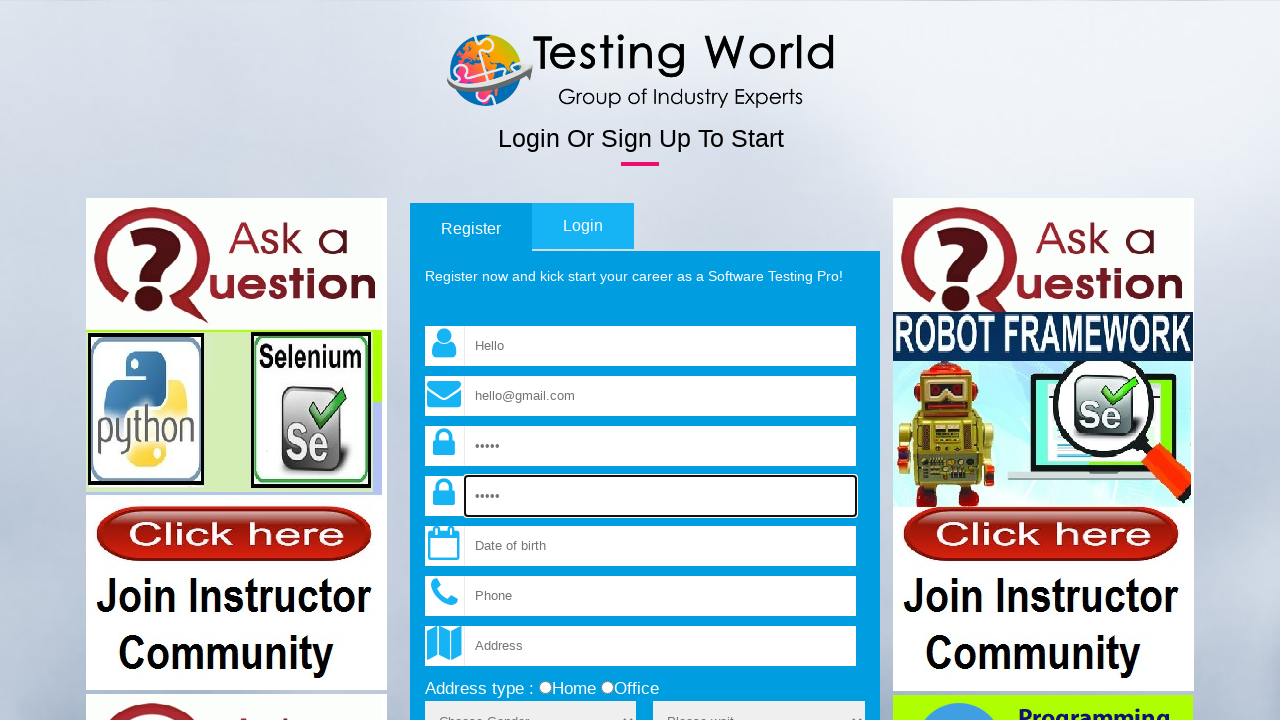